Opens multiple navigation links from the Selenium website in new tabs by right-clicking and using keyboard shortcuts, then switches to one of the opened tabs

Starting URL: https://www.selenium.dev/

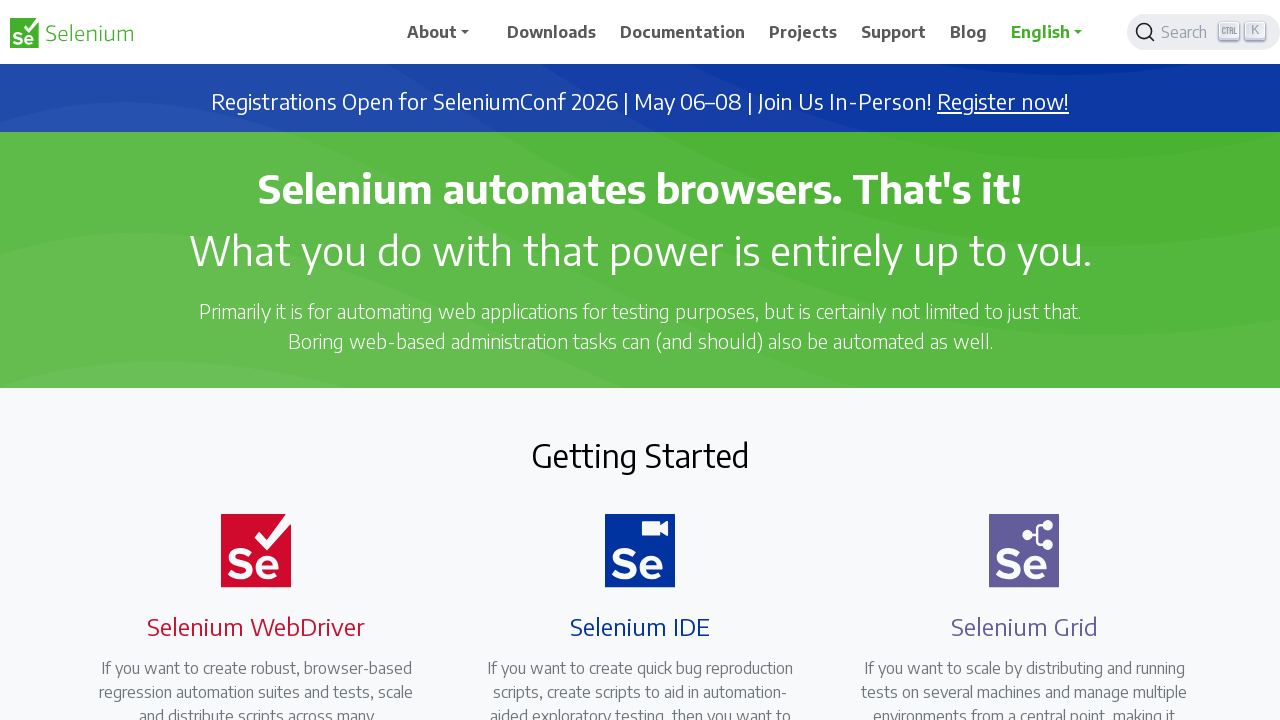

Located Downloads navigation link
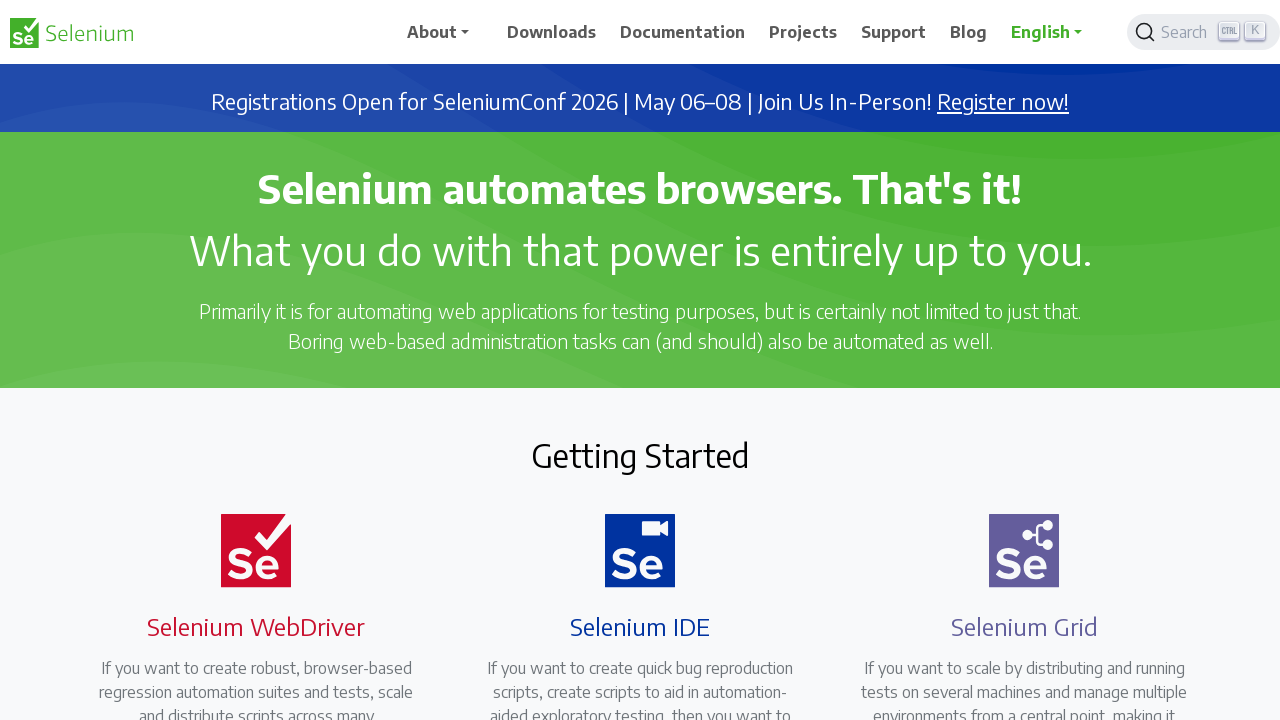

Located Documentation navigation link
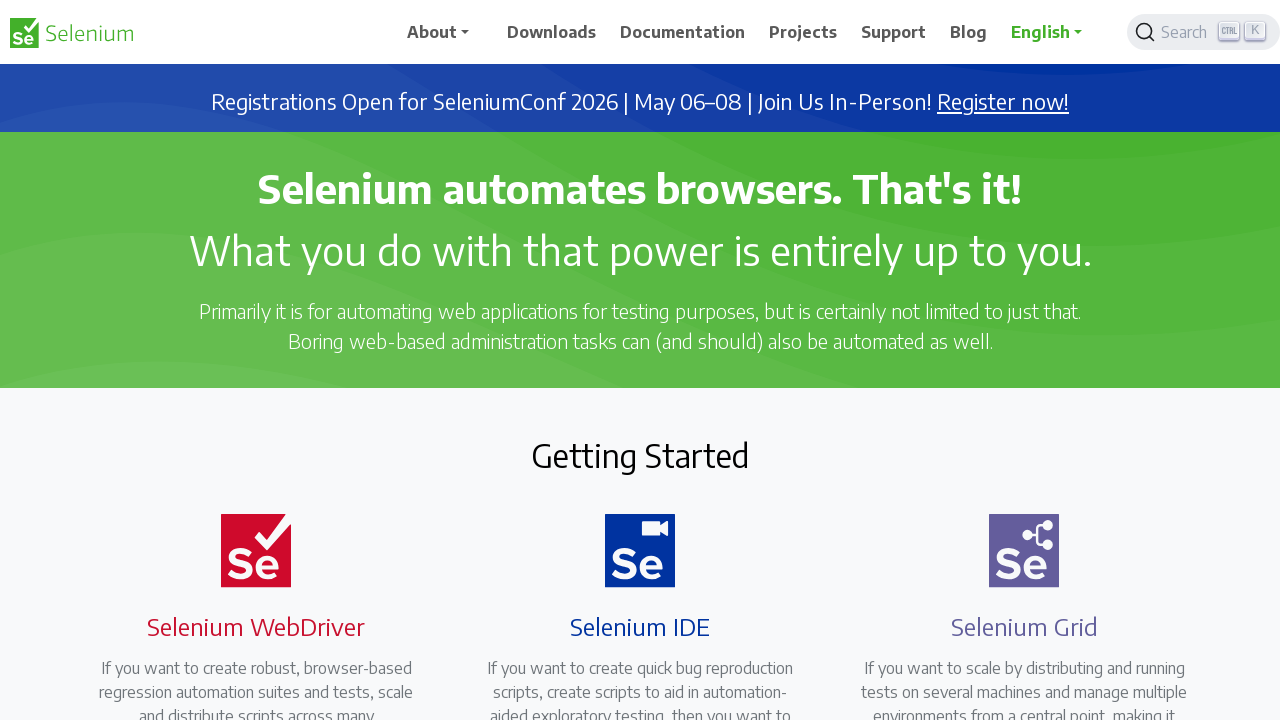

Located Projects navigation link
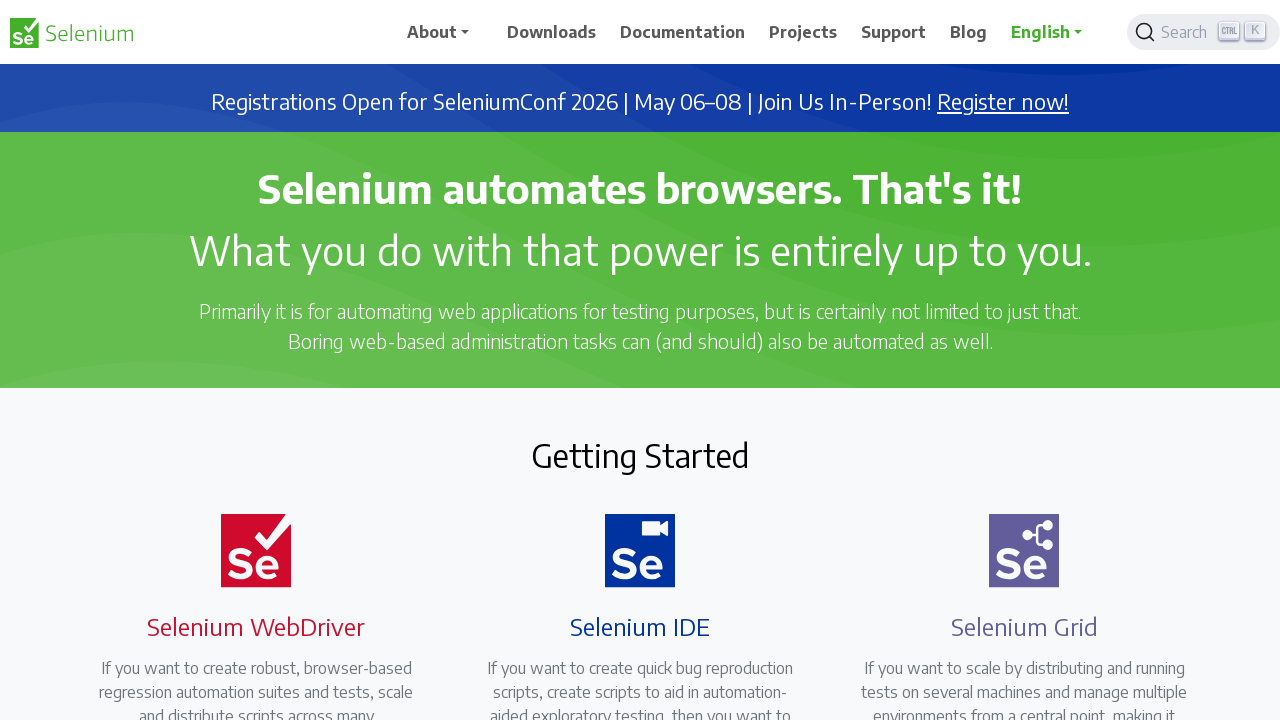

Located Support navigation link
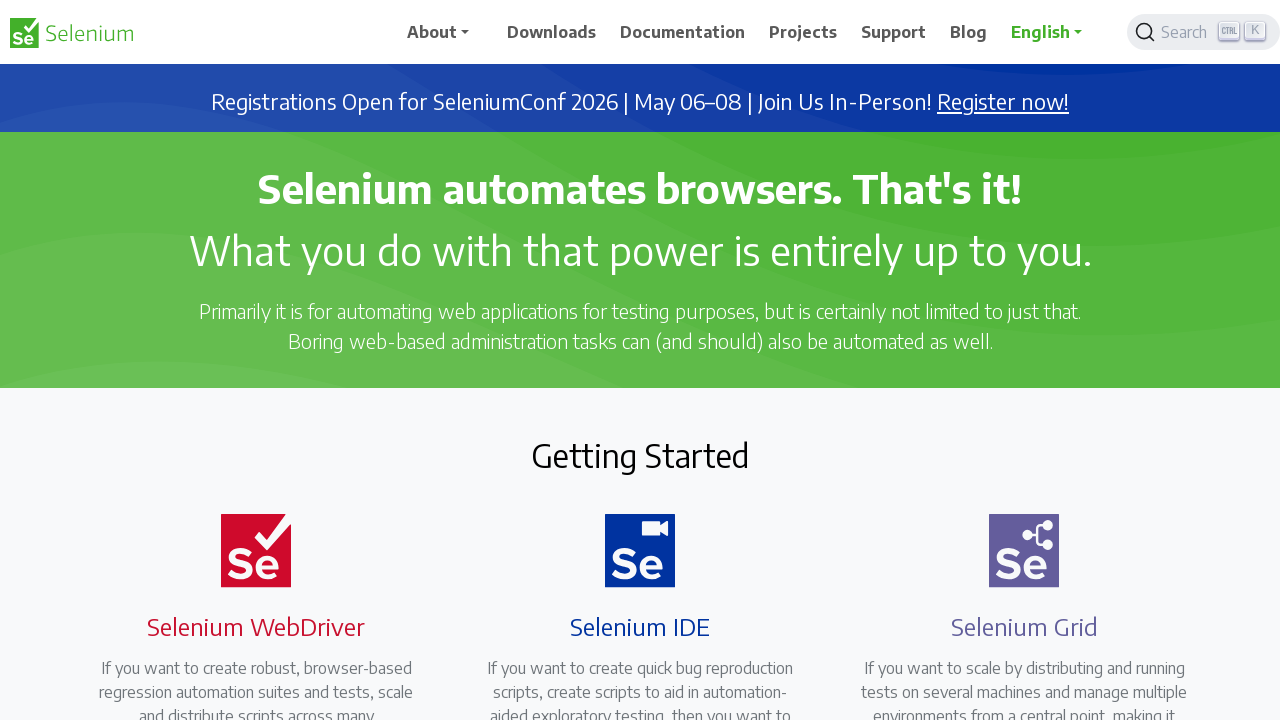

Right-clicked on Downloads link at (552, 32) on xpath=//span[text()='Downloads']
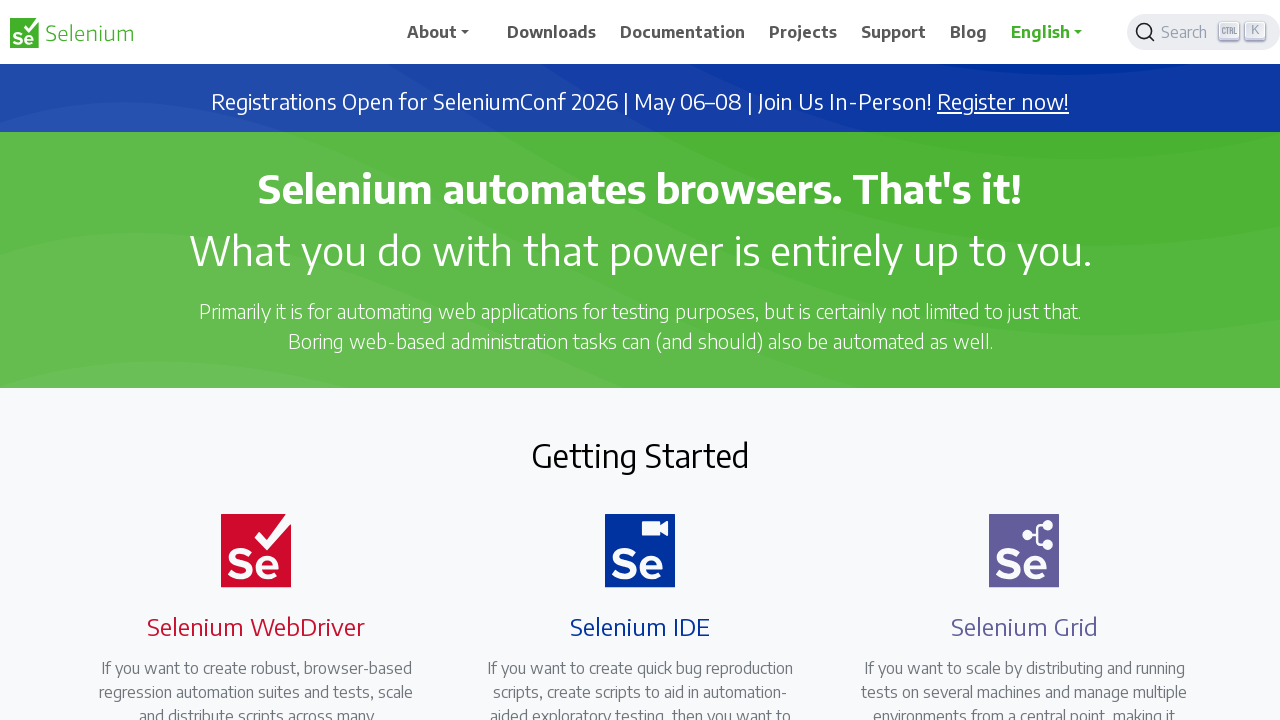

Pressed 't' to open Downloads in new tab
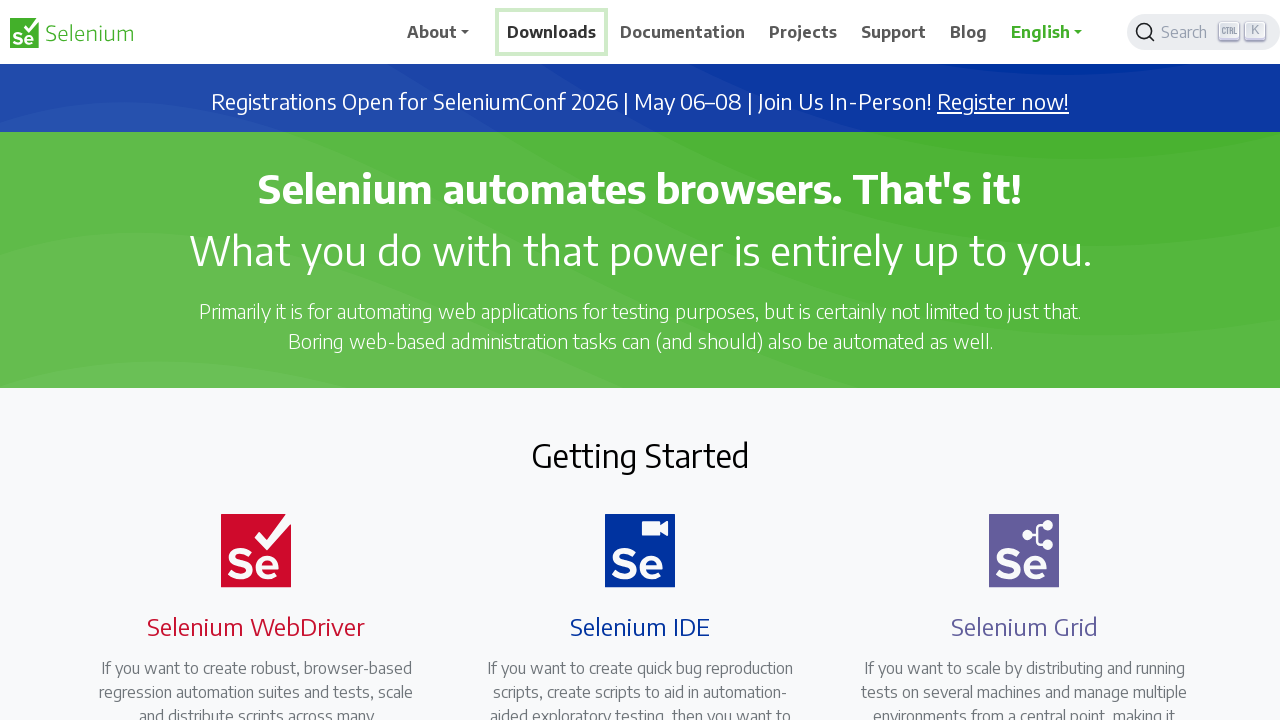

Right-clicked on Documentation link at (683, 32) on xpath=//span[text()='Documentation']
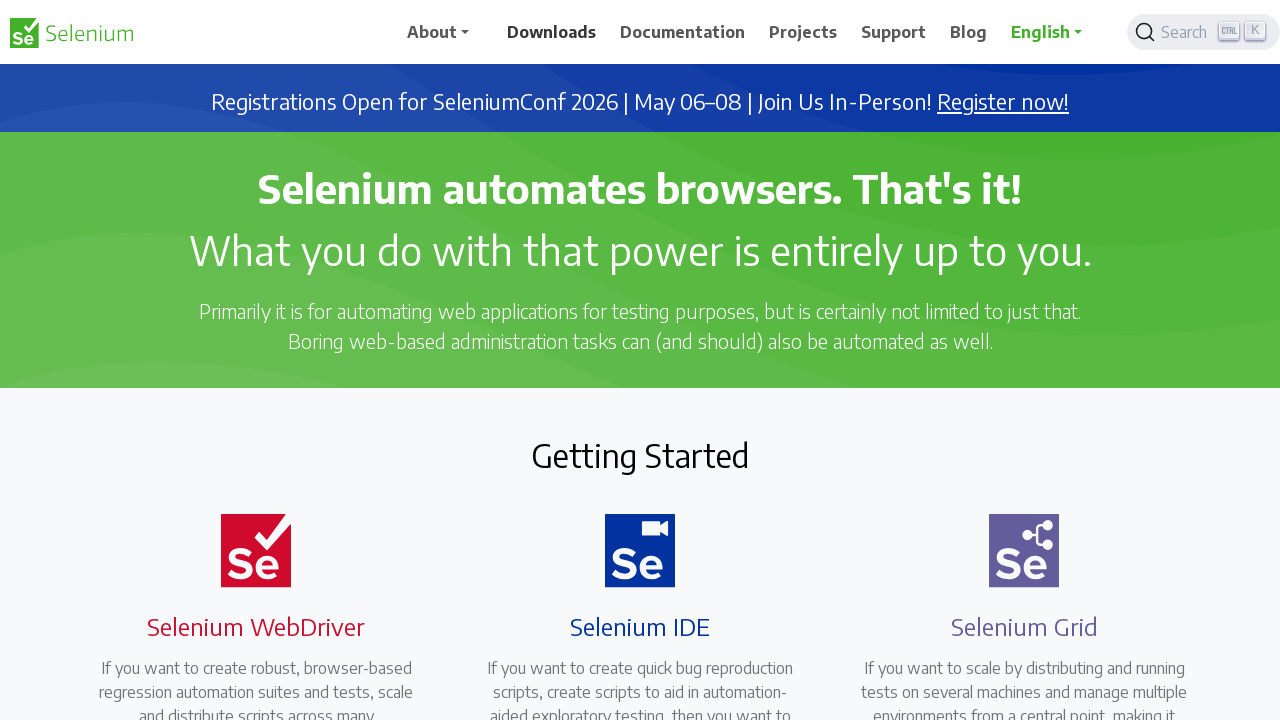

Pressed 't' to open Documentation in new tab
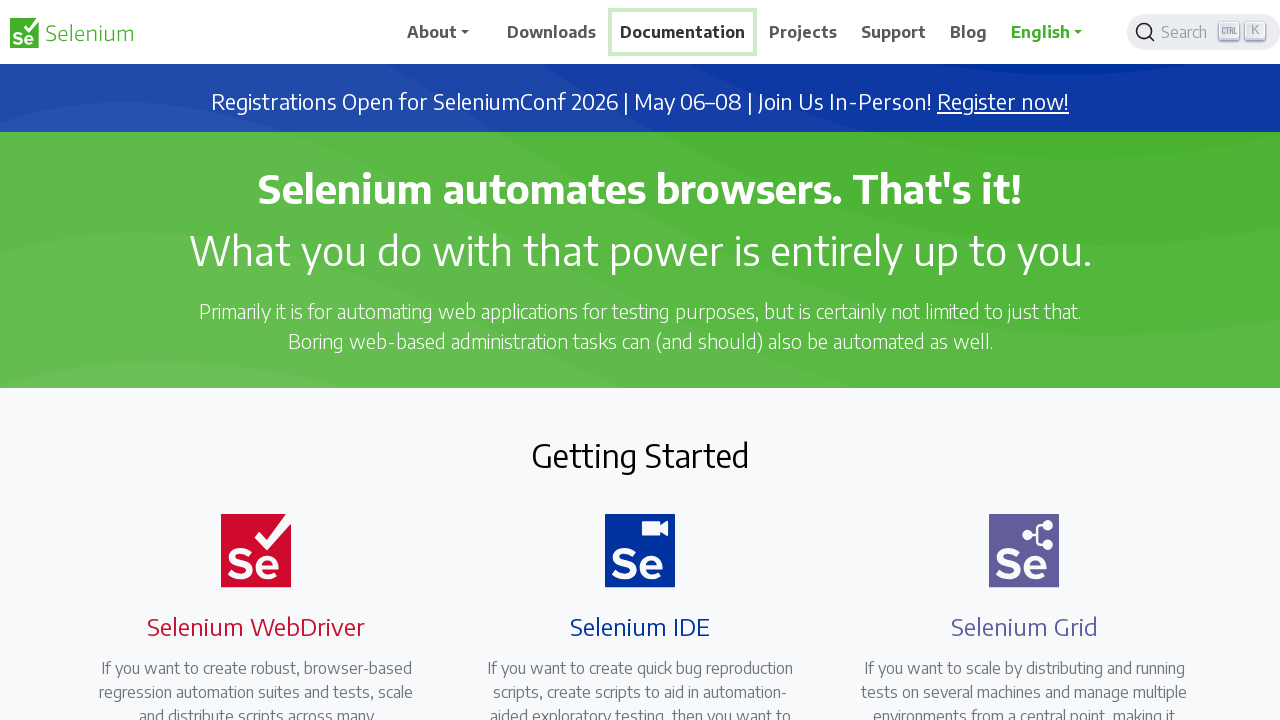

Right-clicked on Projects link at (803, 32) on xpath=//span[text()='Projects']
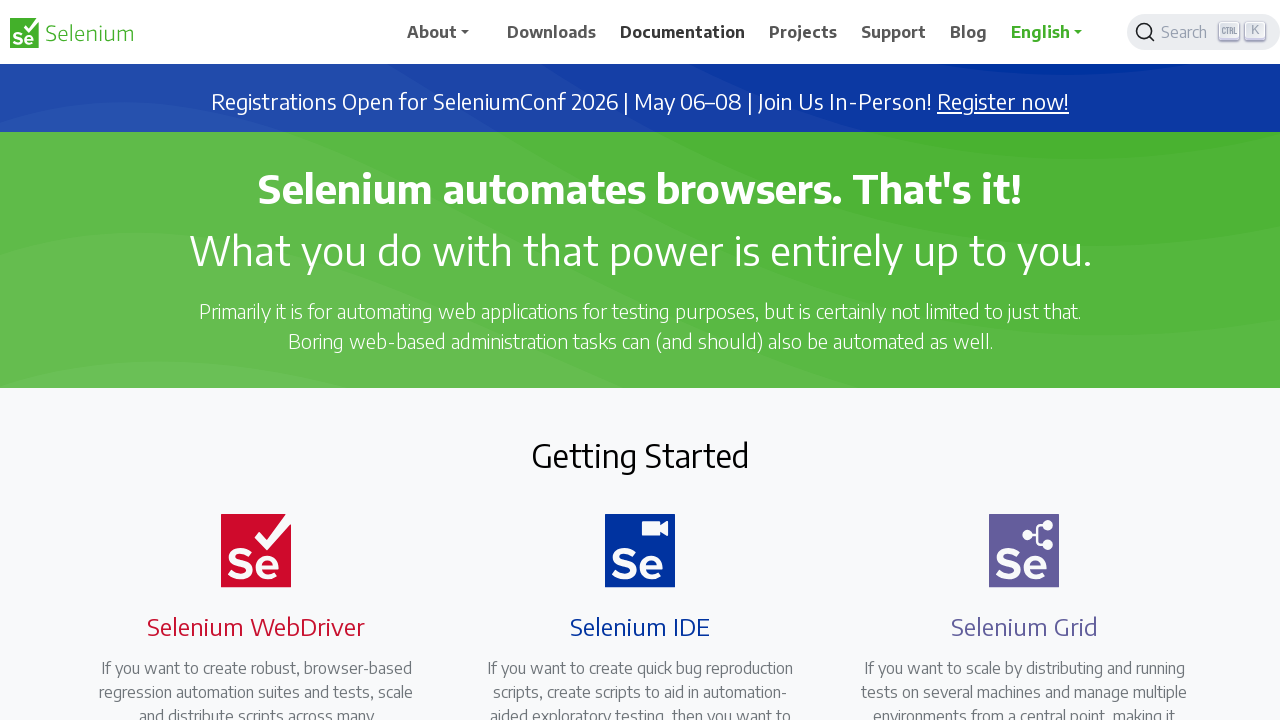

Pressed 't' to open Projects in new tab
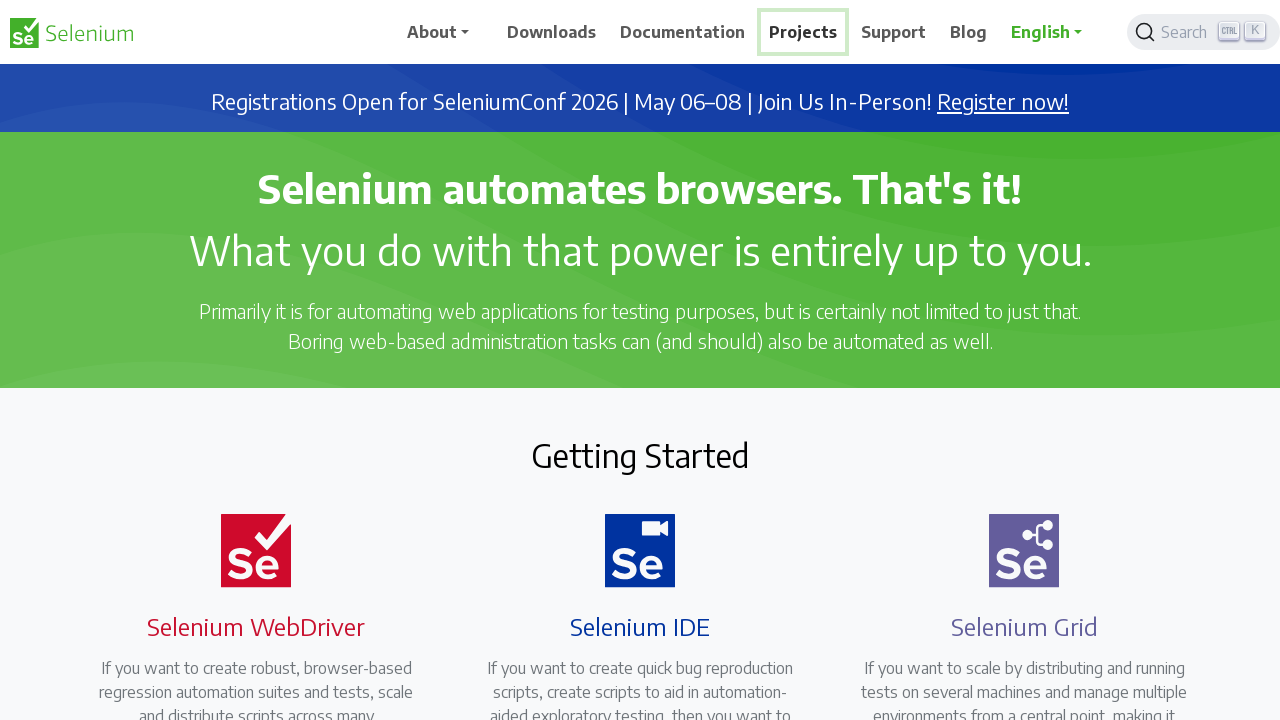

Right-clicked on Support link at (894, 32) on xpath=//span[text()='Support']
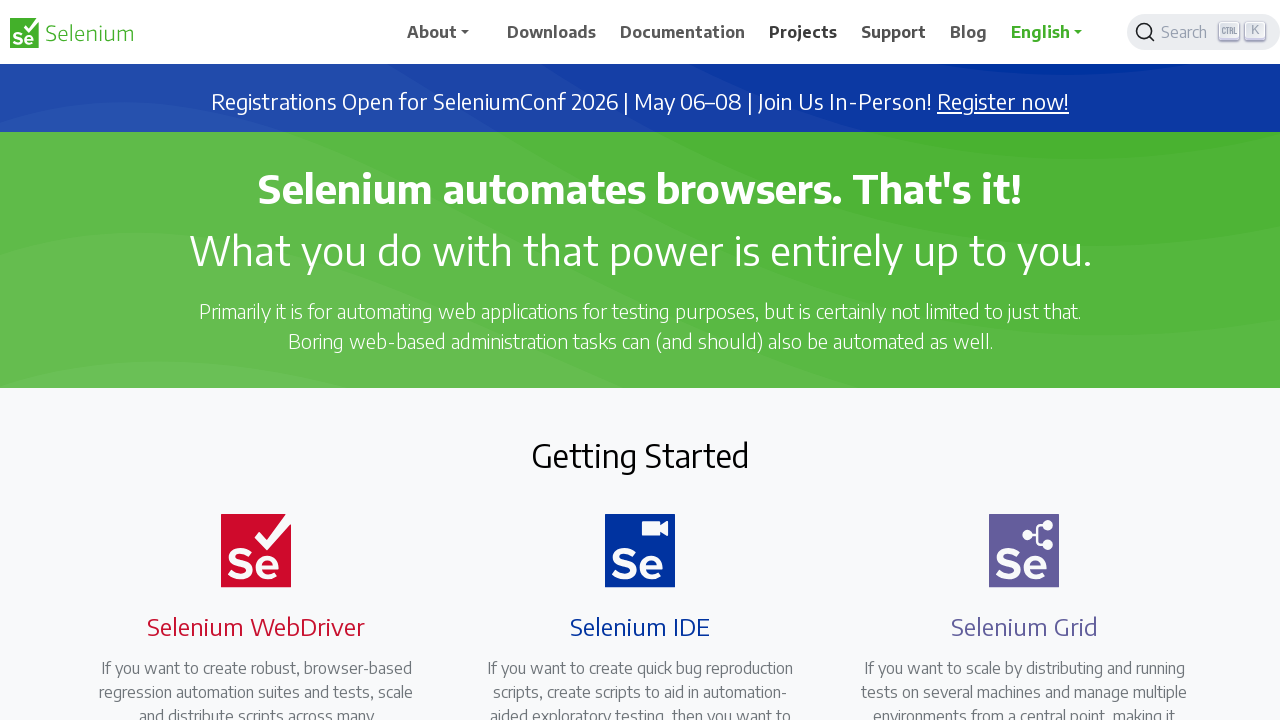

Pressed 't' to open Support in new tab
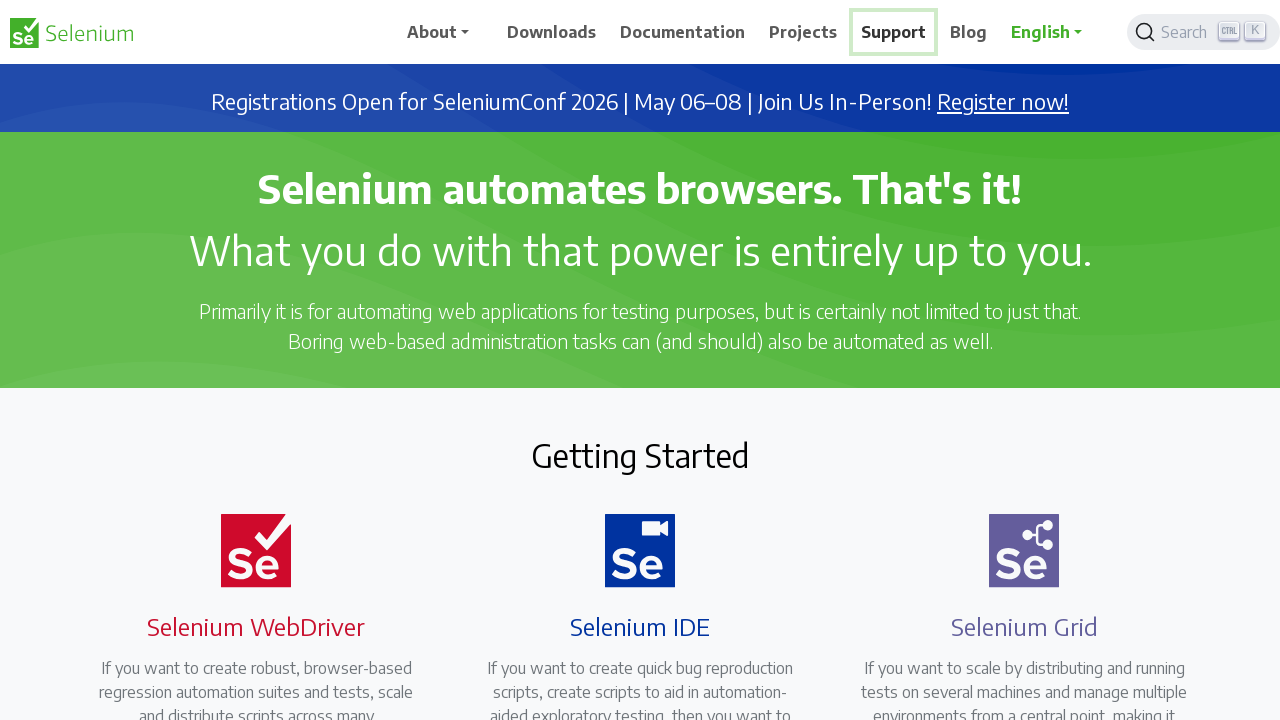

Retrieved all open pages/tabs from context
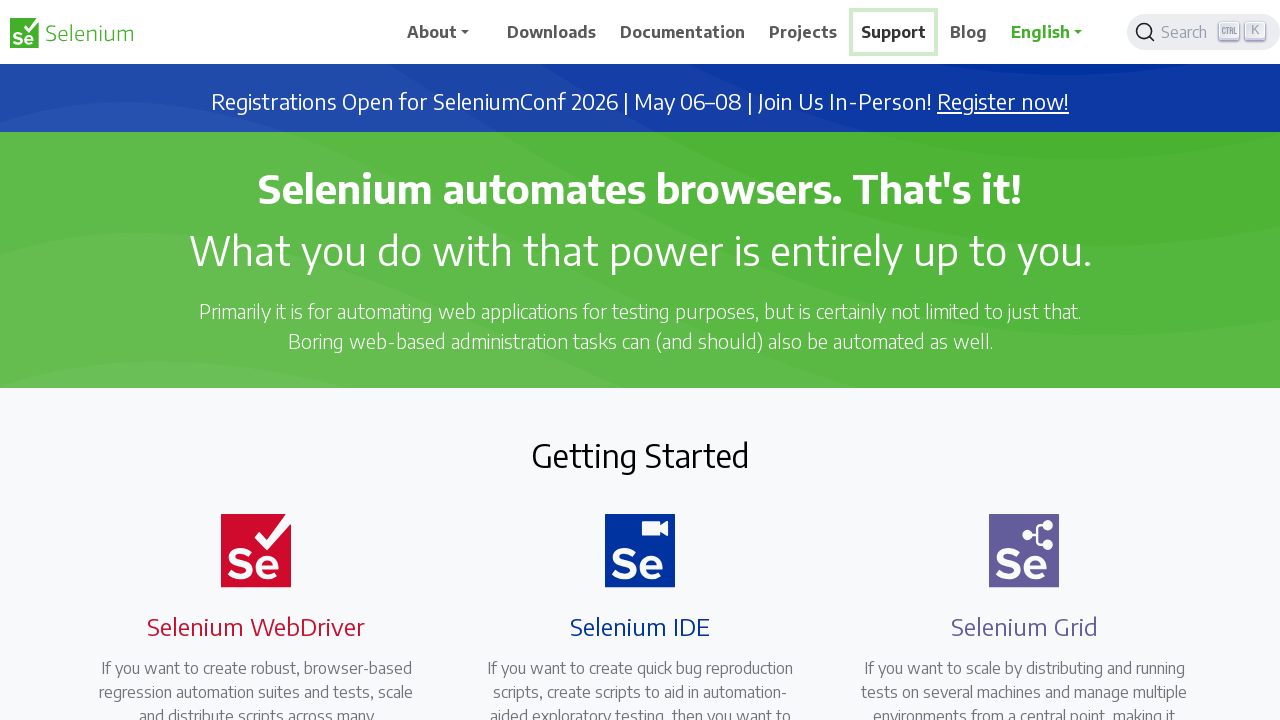

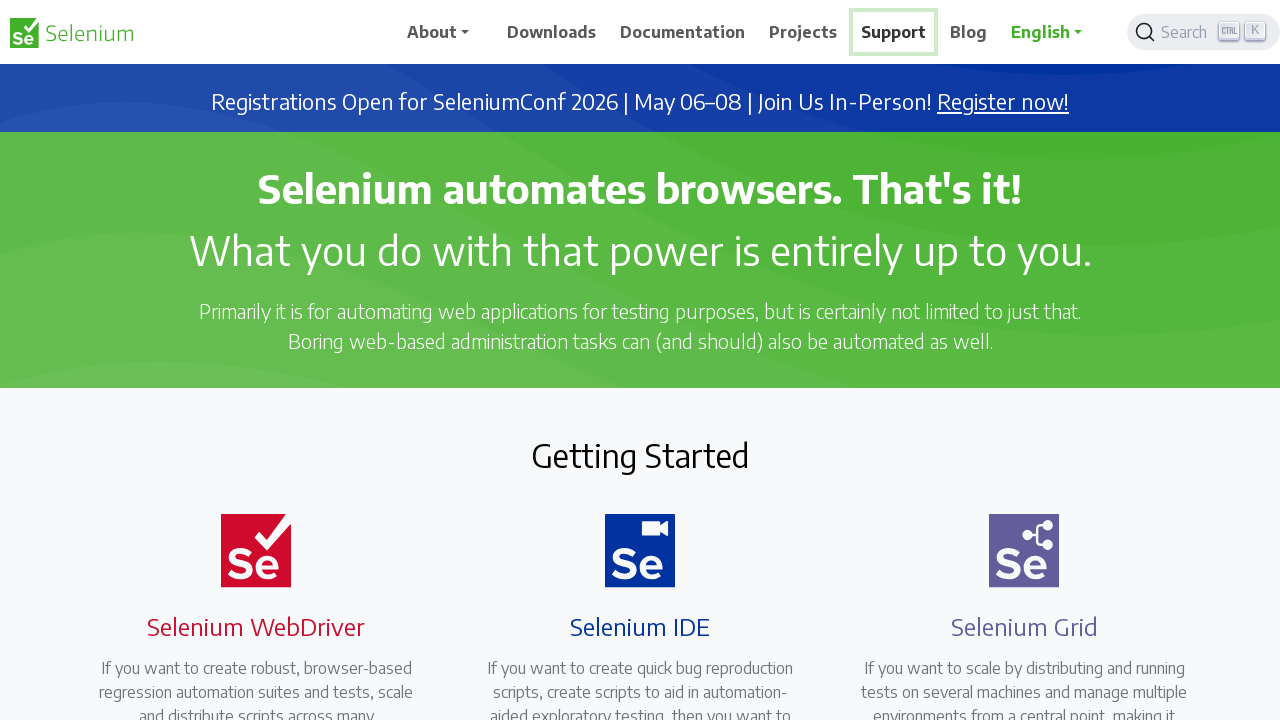